Tests navigation through Middlesex College course catalog by clicking the search button to access the catalog, hiding filters, and verifying pagination controls are present and functional.

Starting URL: https://selfserv.middlesexcc.edu/Student/Courses

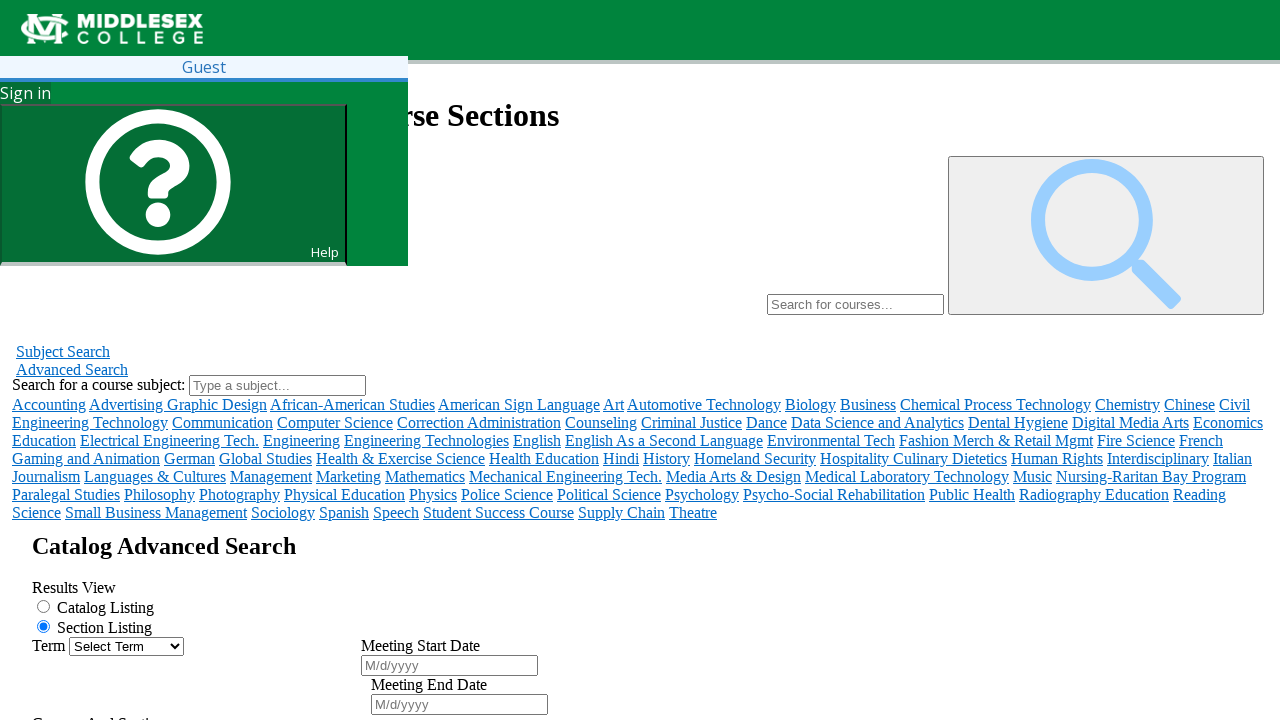

Clicked search button to navigate to course catalog at (110, 678) on #submit-search-form
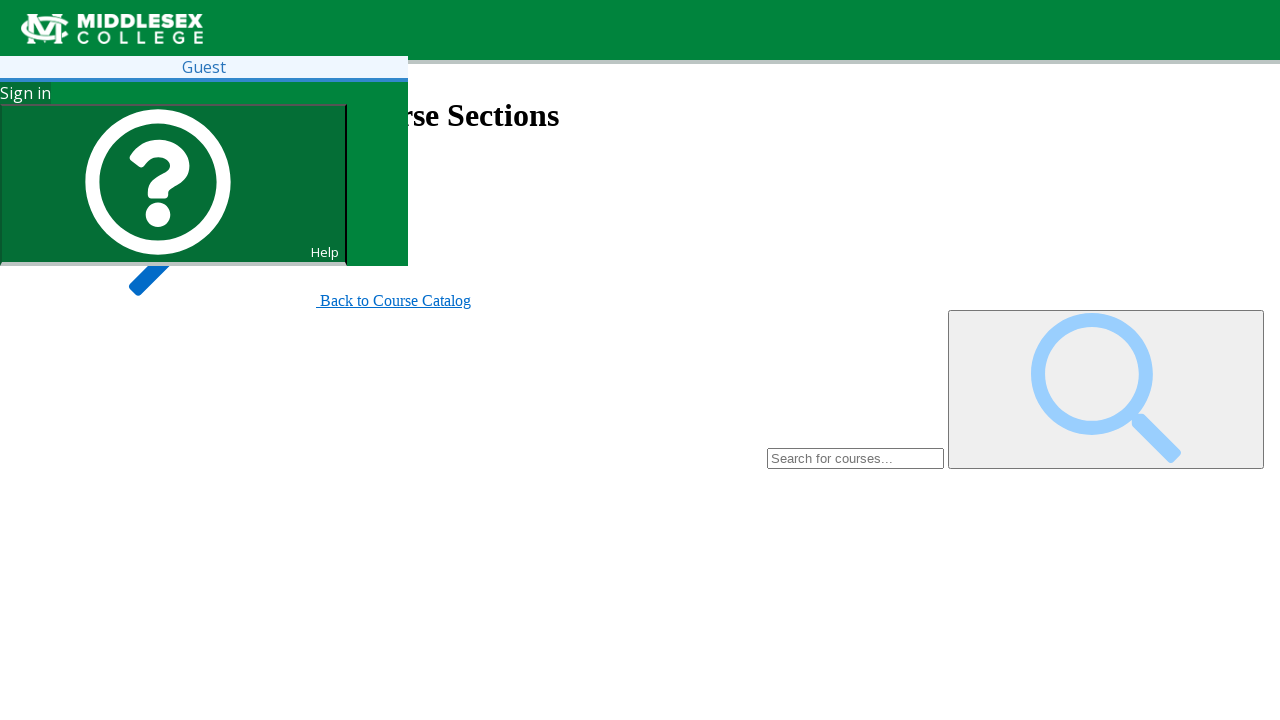

Hide filters button became visible
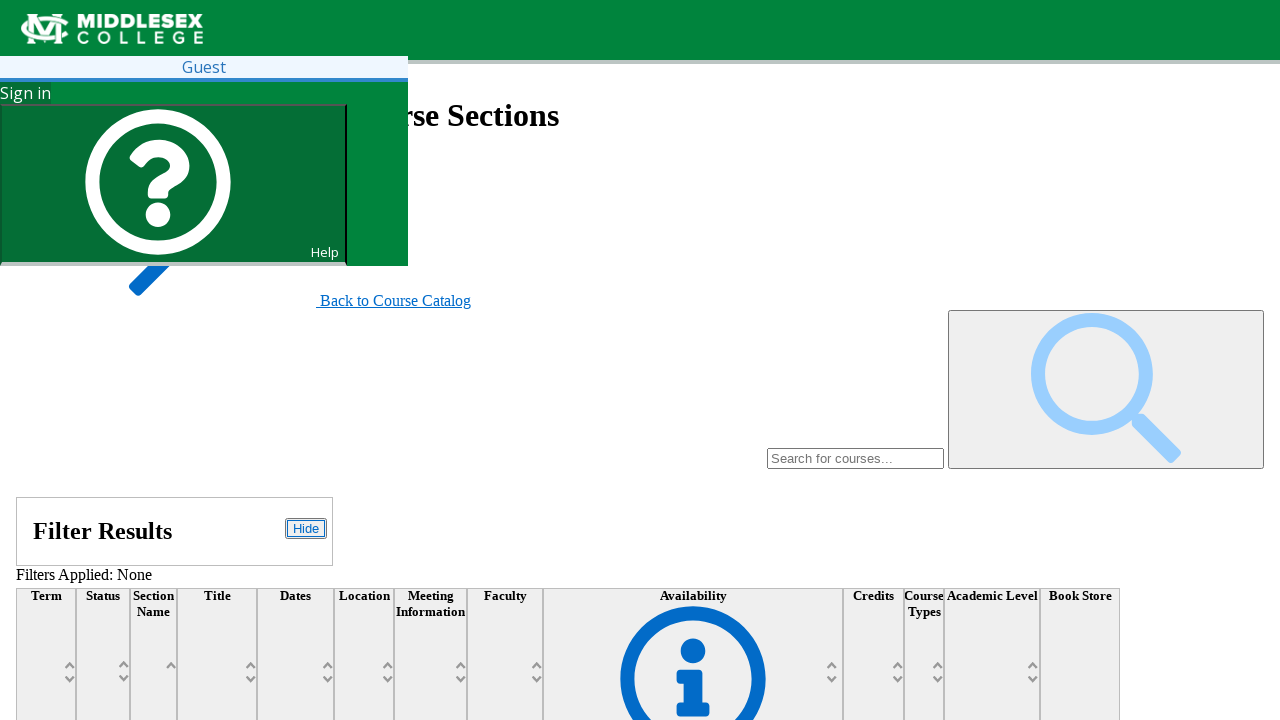

Clicked hide filters button at (306, 528) on #course-catalog-hide-filters-button
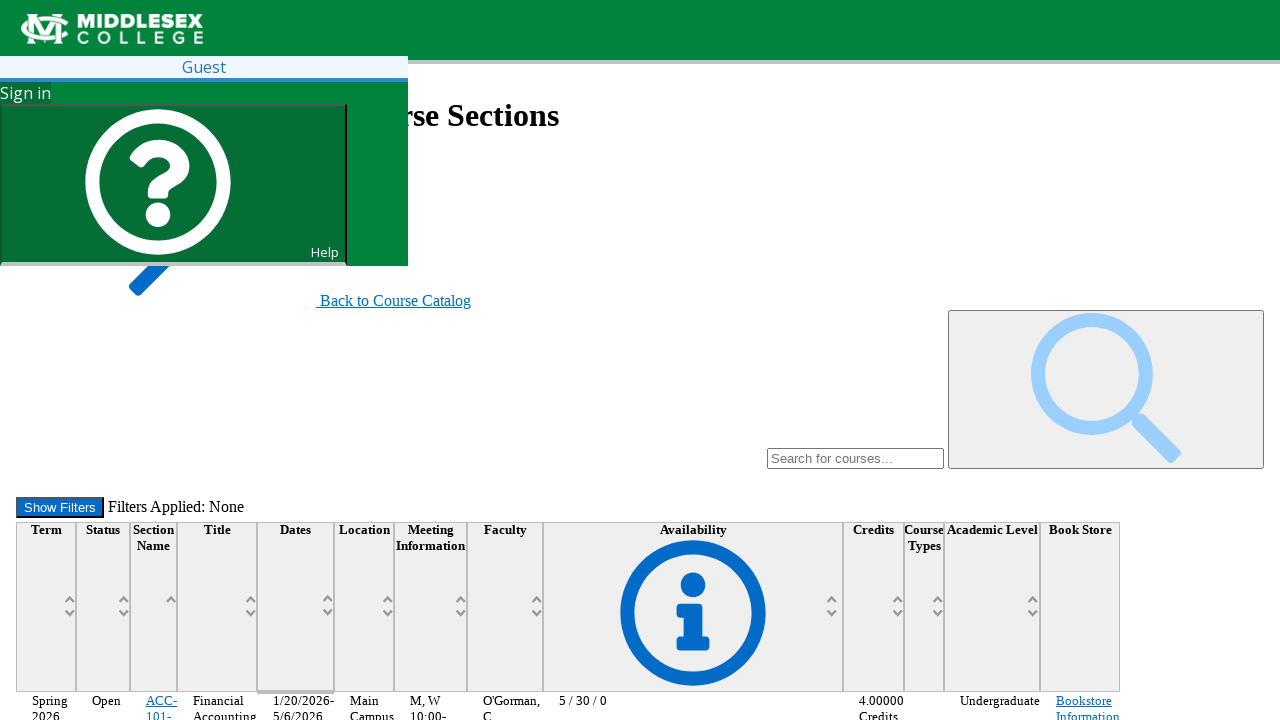

Pagination control became visible
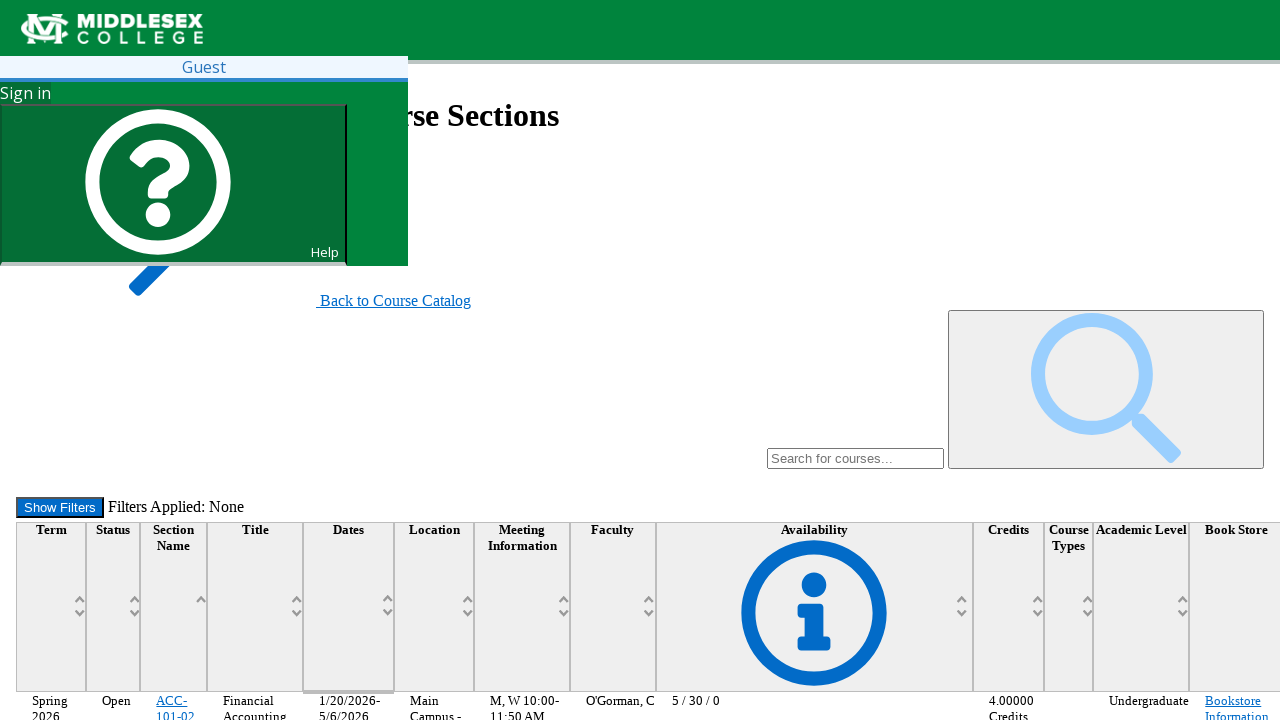

Course table rows loaded and became visible
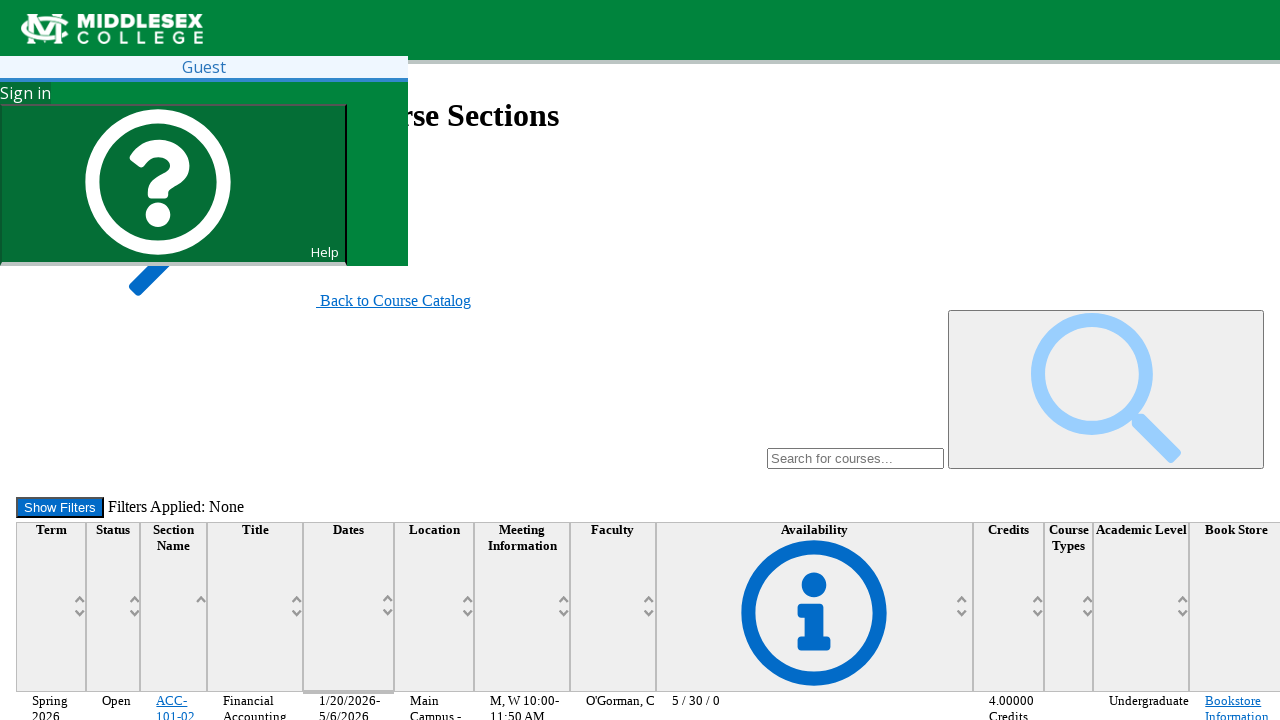

Clicked next page button to verify pagination functionality at (174, 624) on #course-results-next-page
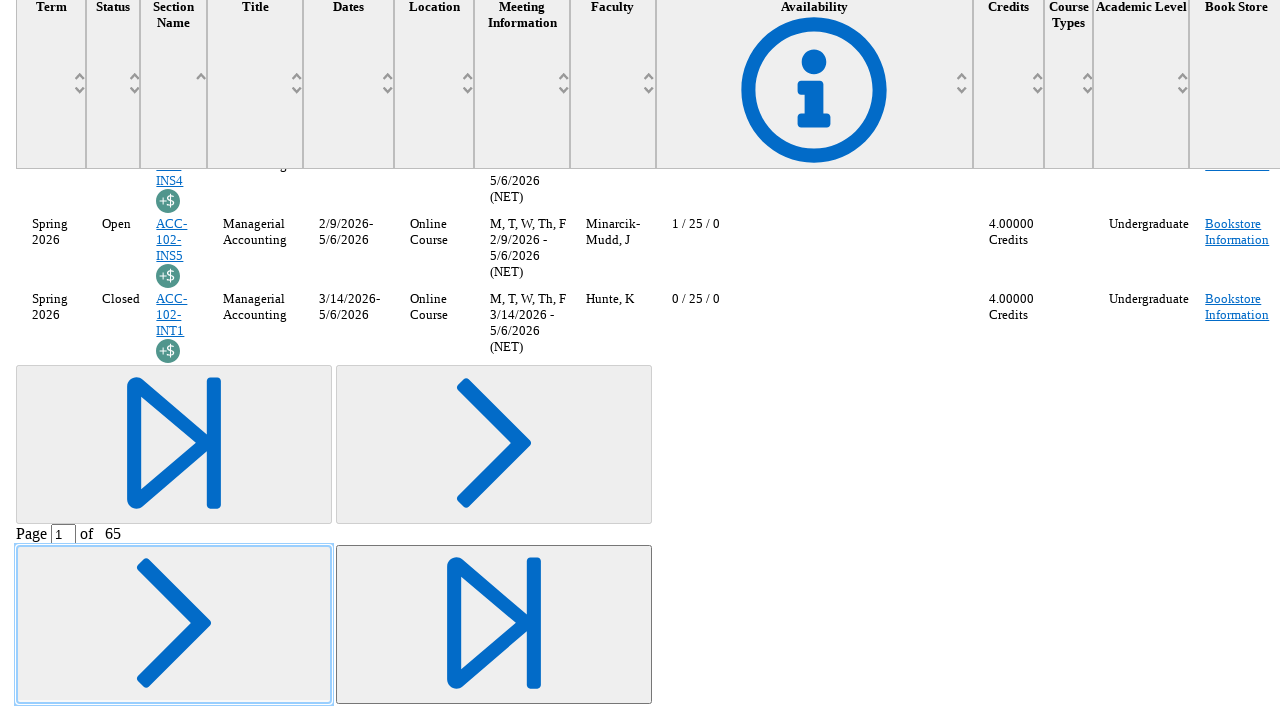

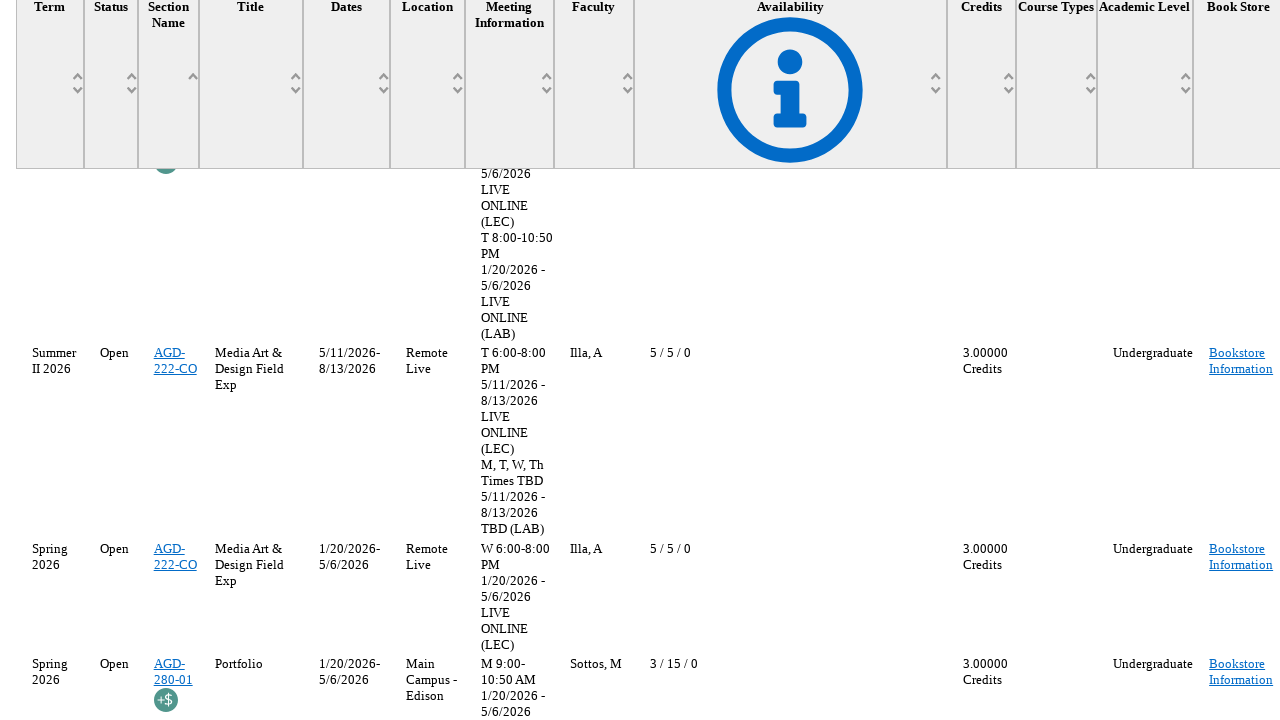